Tests dynamic loading by clicking Start button and verifying "Hello World!" text appears using visibility wait

Starting URL: https://the-internet.herokuapp.com/dynamic_loading/1

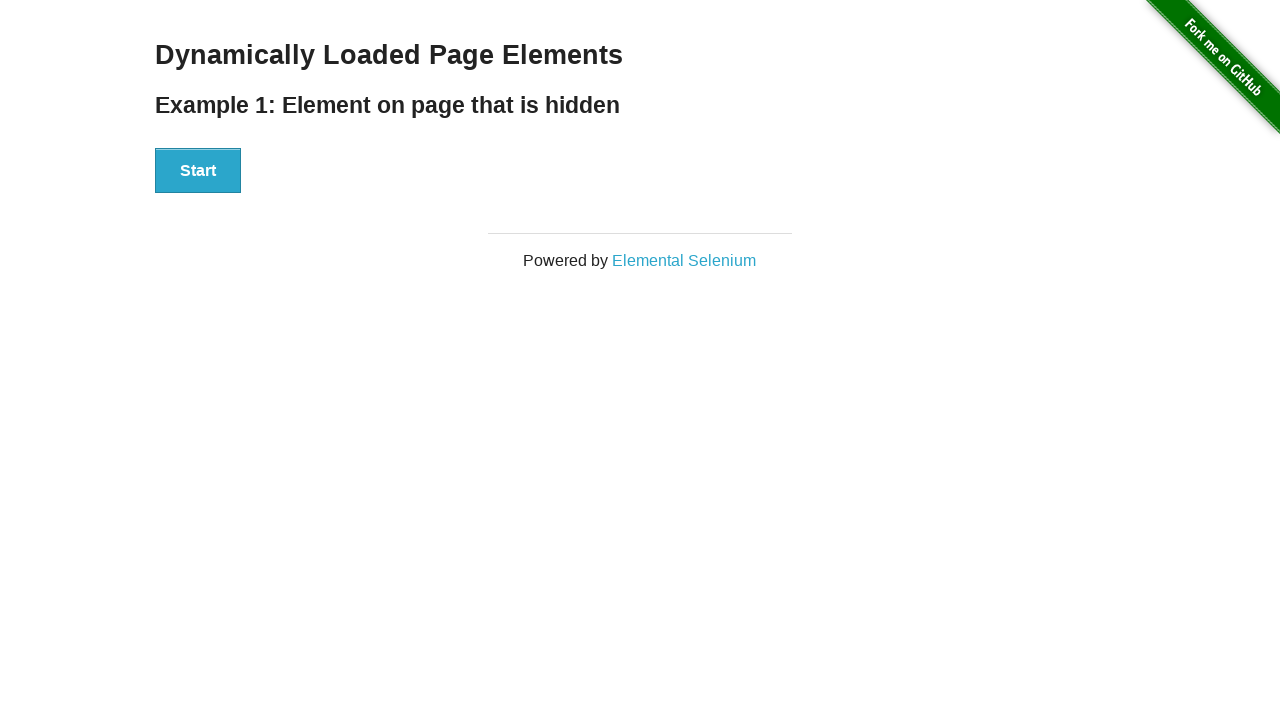

Clicked Start button to initiate dynamic loading at (198, 171) on xpath=//button
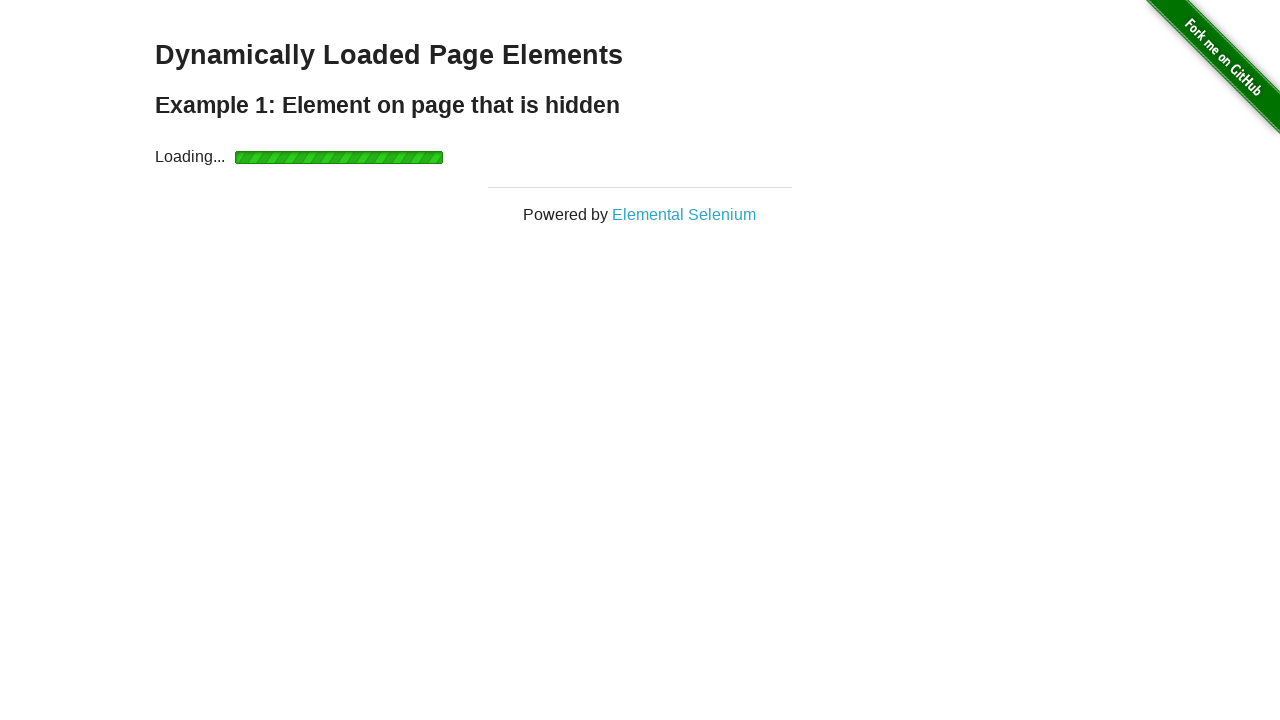

Waited for 'Hello World!' text to become visible
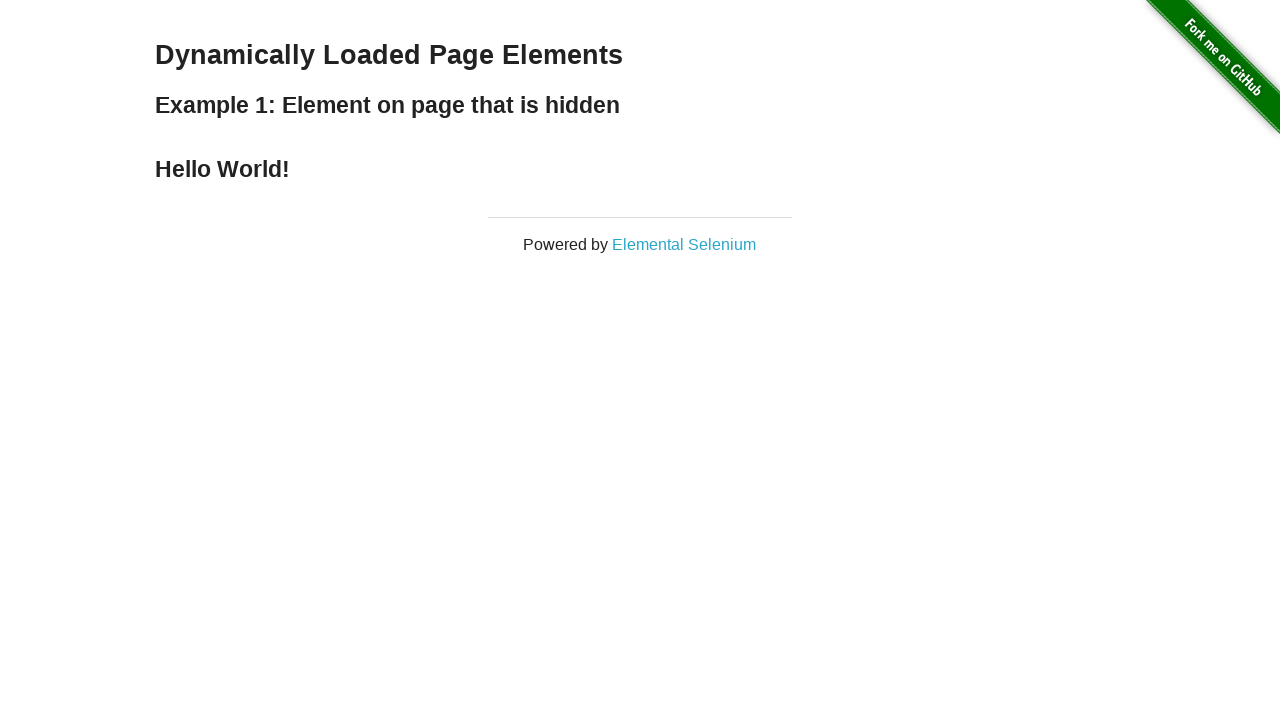

Located the 'Hello World!' element
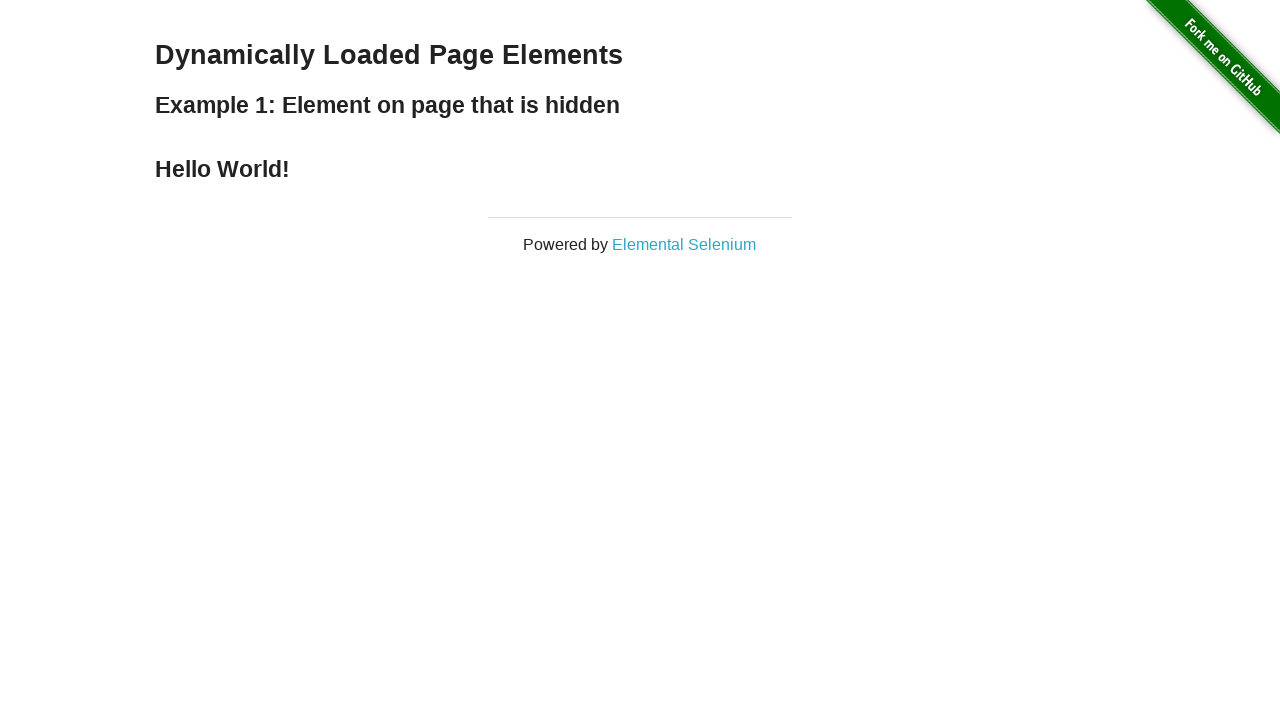

Verified that the element contains 'Hello World!' text
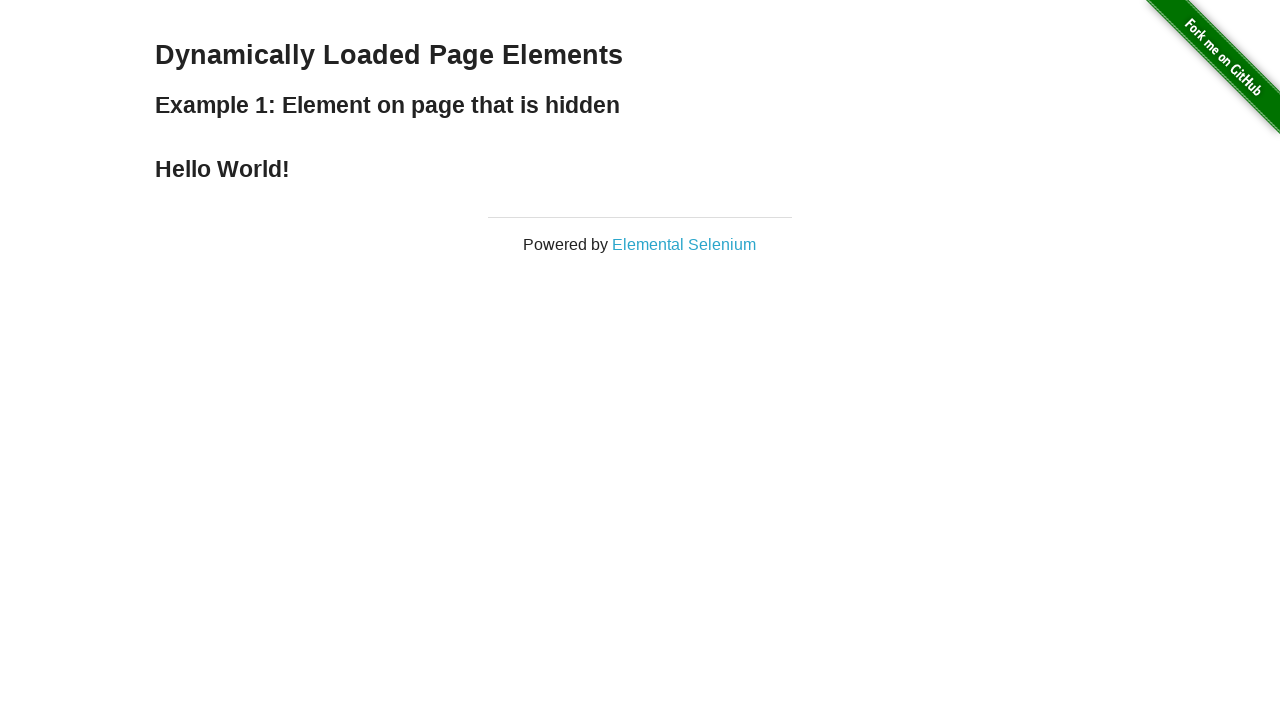

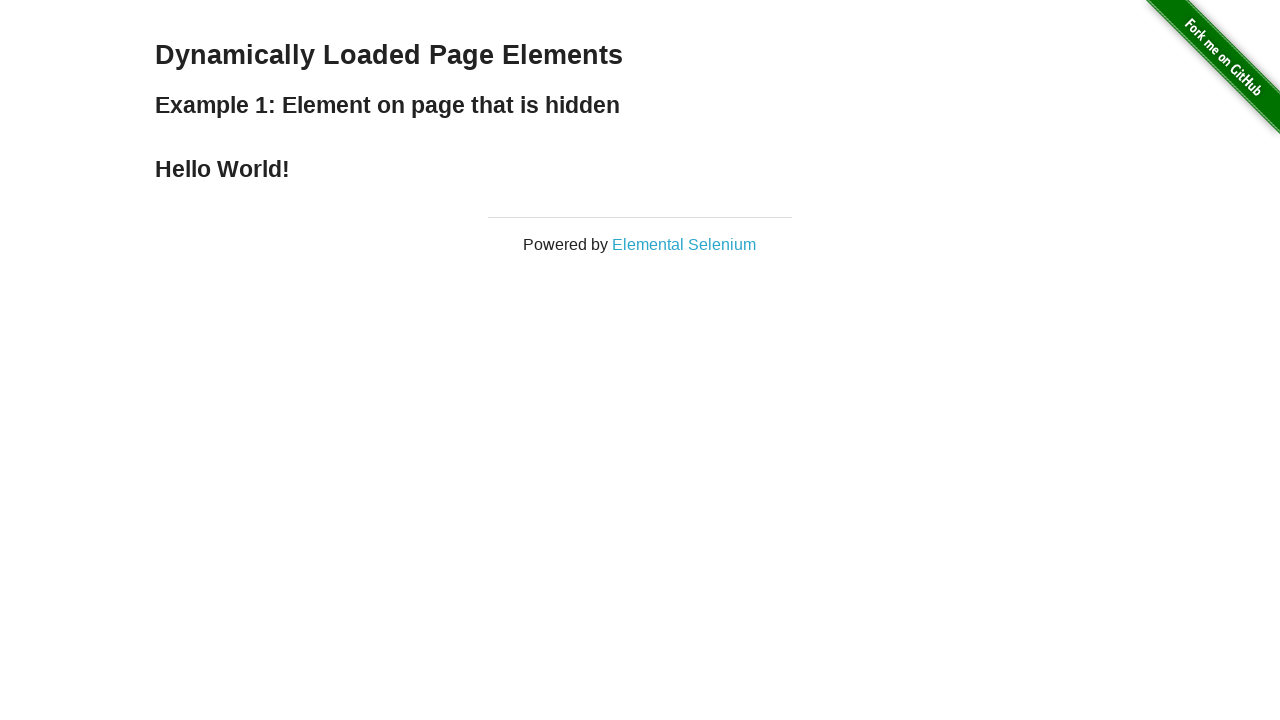